Tests the Selenium homepage by navigating to the site, reading the body content, and maximizing the browser window to verify the page loads correctly.

Starting URL: https://selenium.dev/

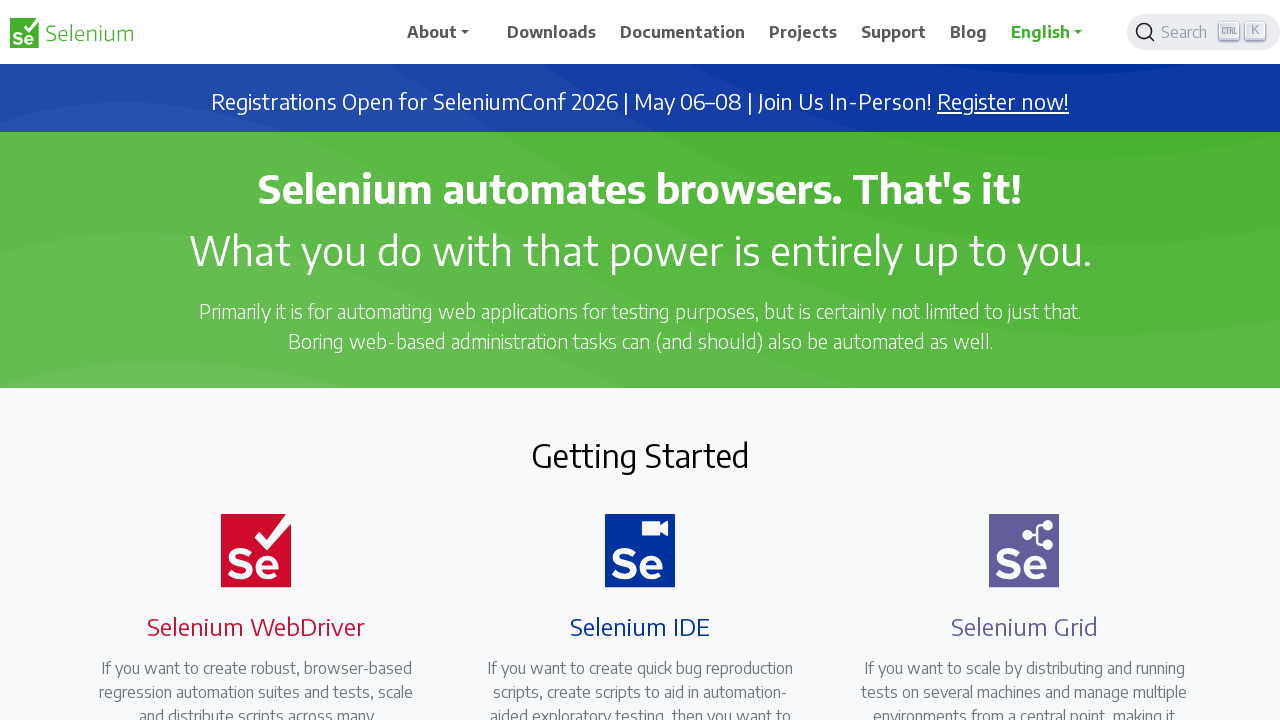

Navigated to Selenium homepage at https://selenium.dev/
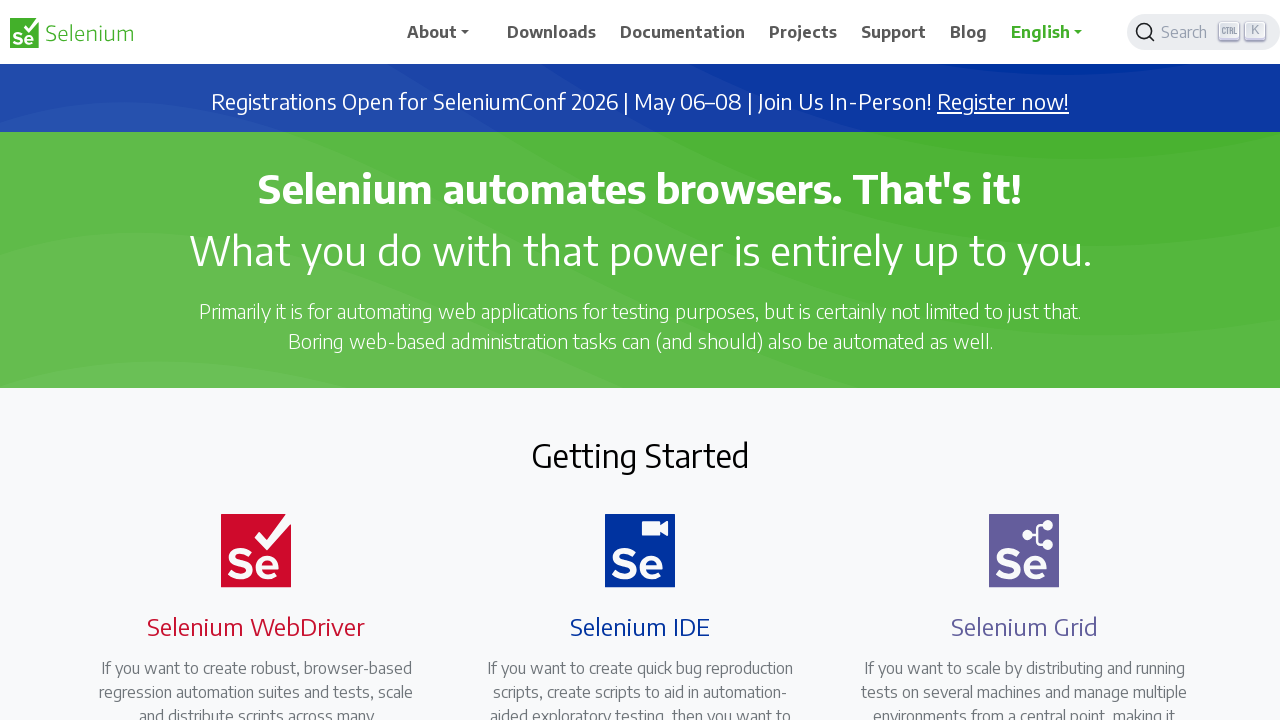

Page body element loaded
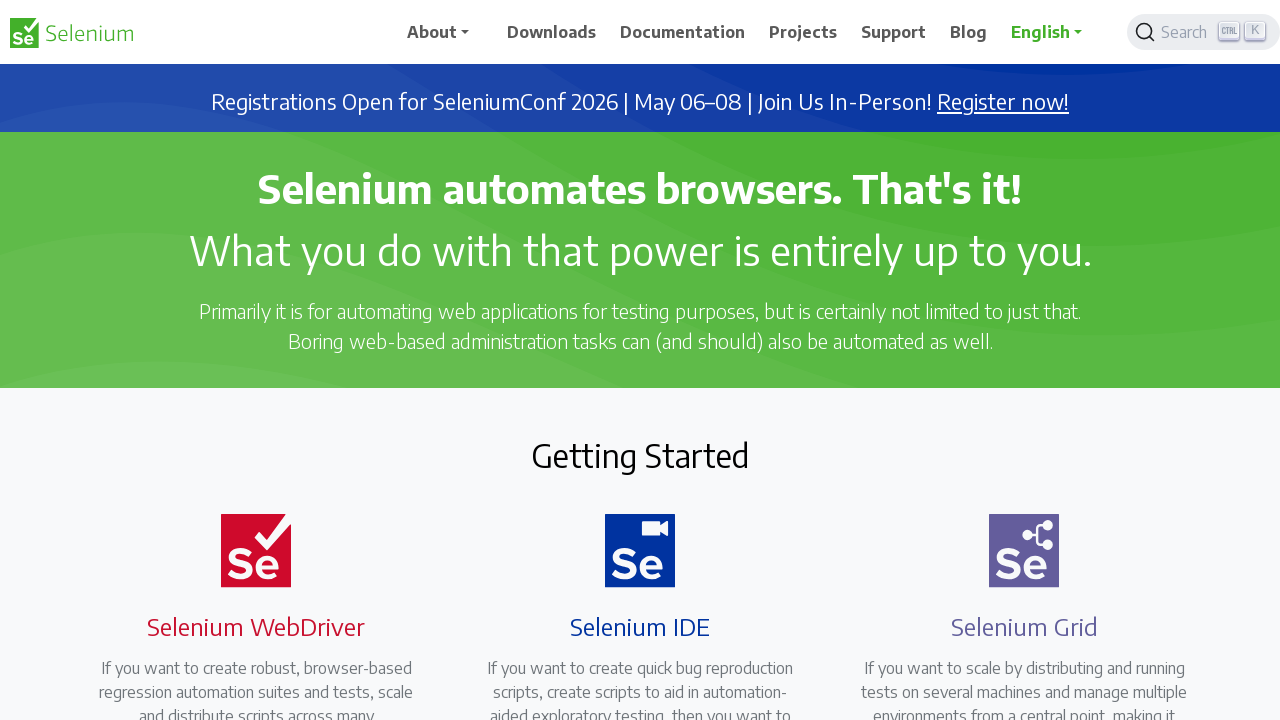

Retrieved body text content from page
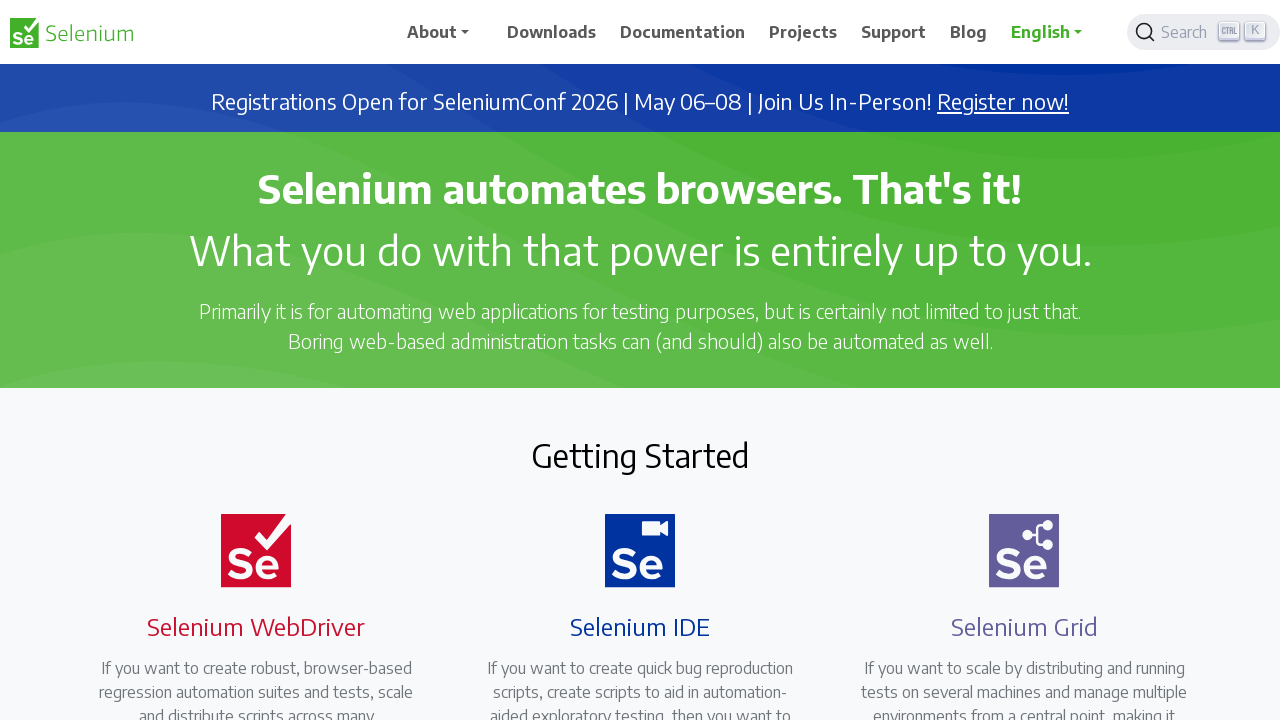

Maximized browser window to 1920x1080 resolution
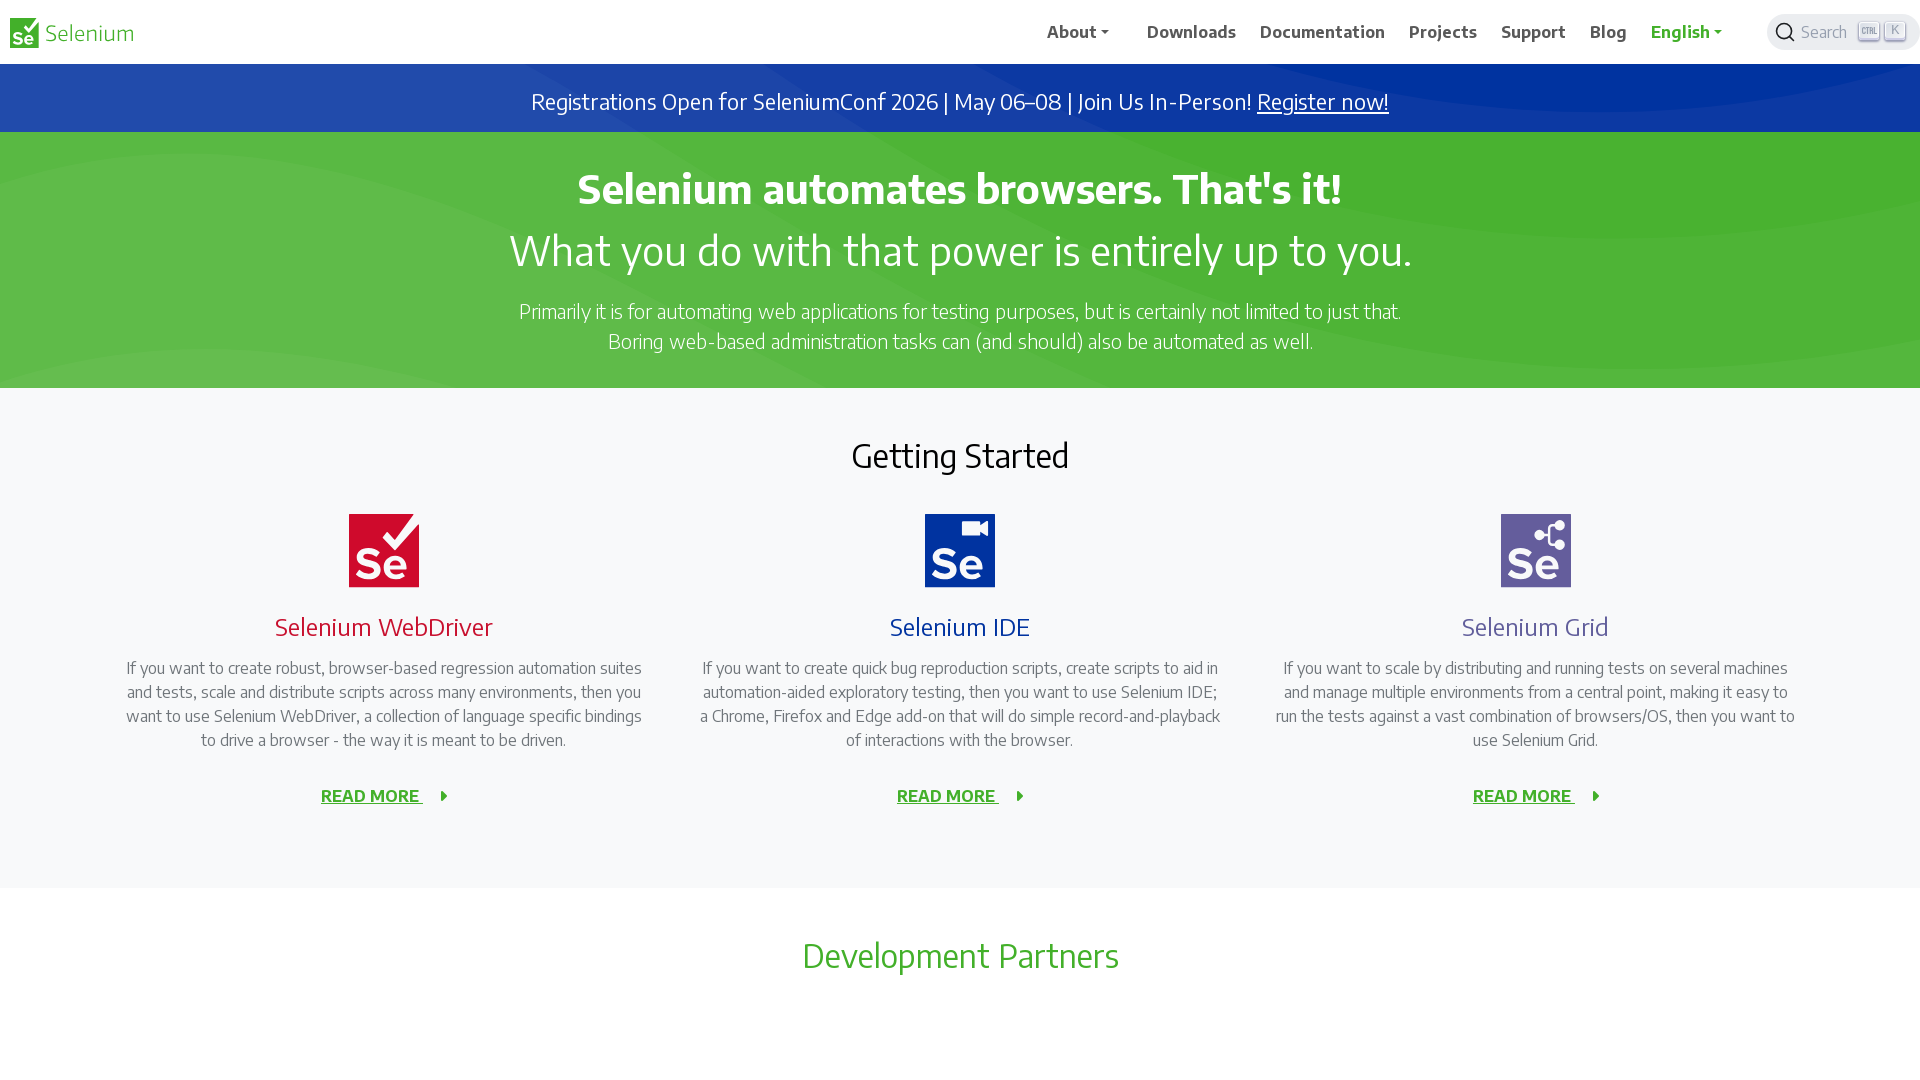

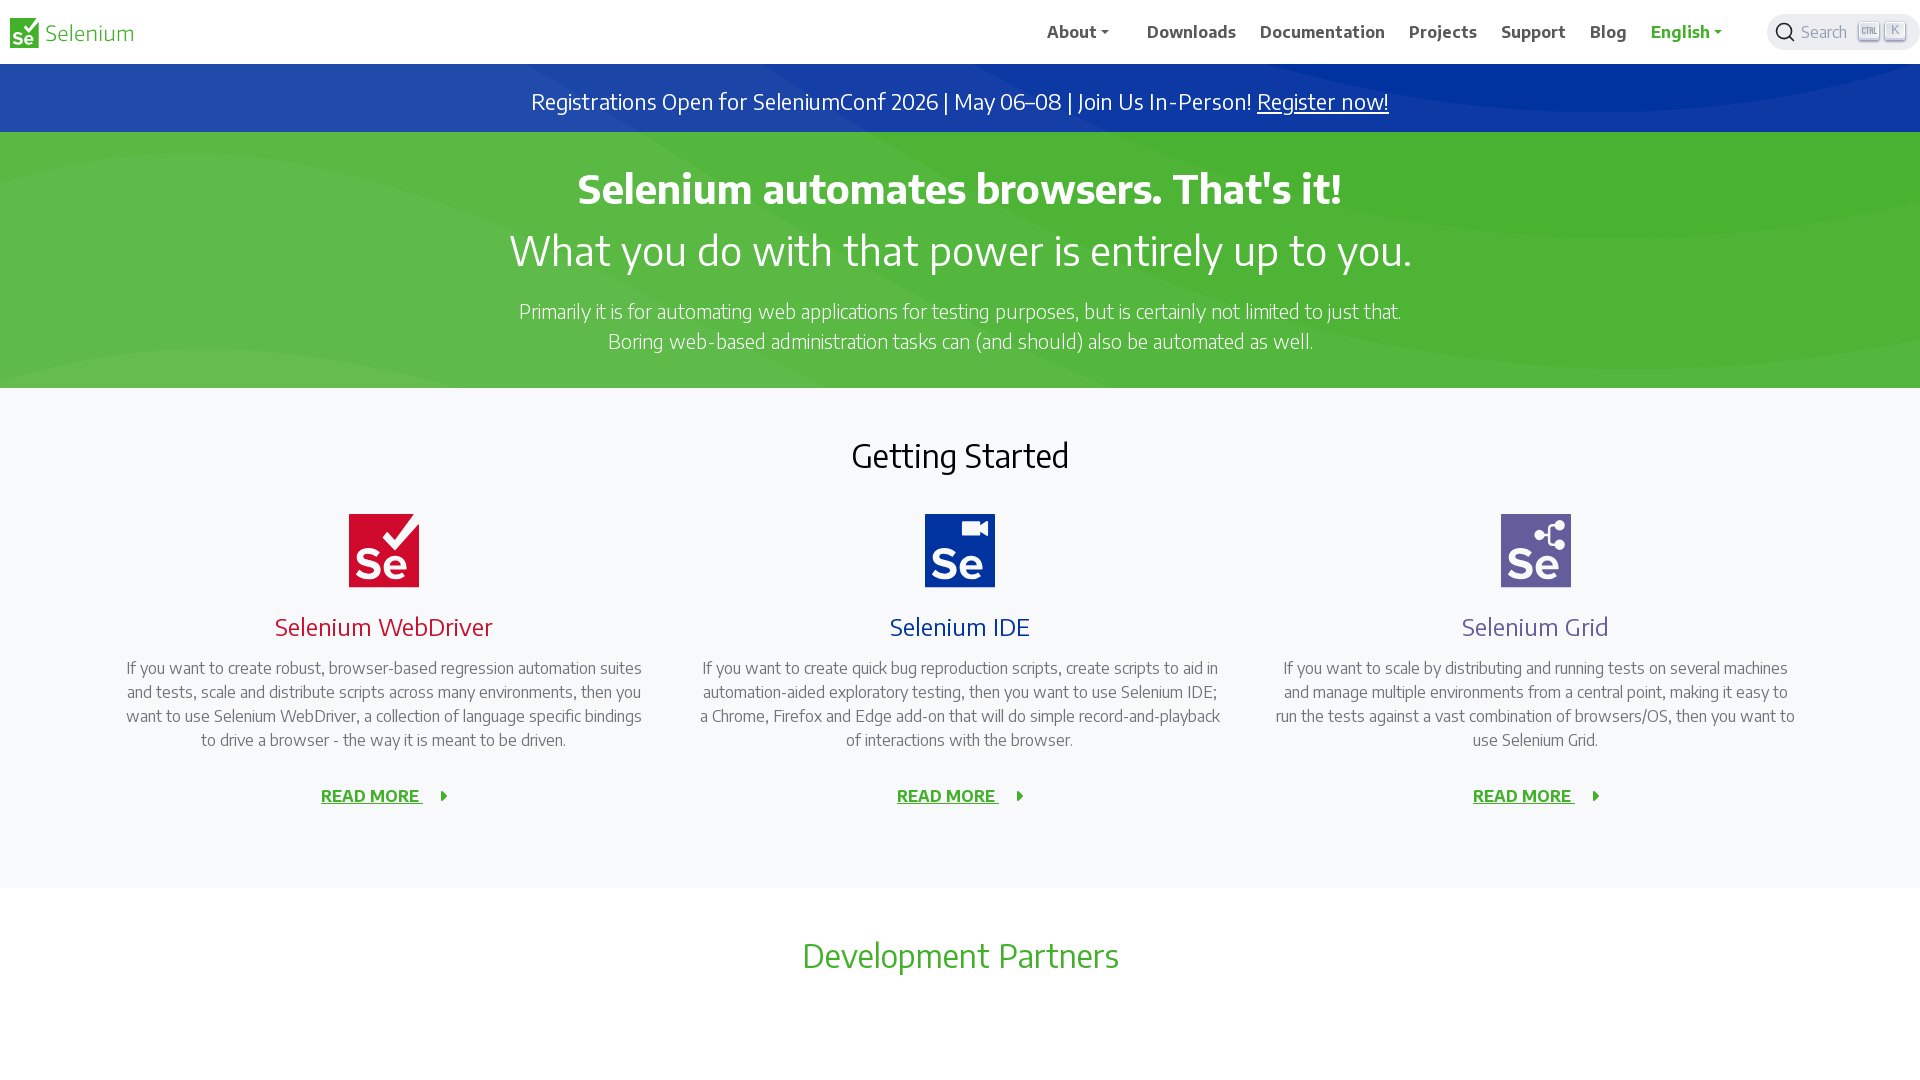